Navigates to an automation practice page and interacts with a table element, verifying table structure by checking row and column counts

Starting URL: https://rahulshettyacademy.com/AutomationPractice

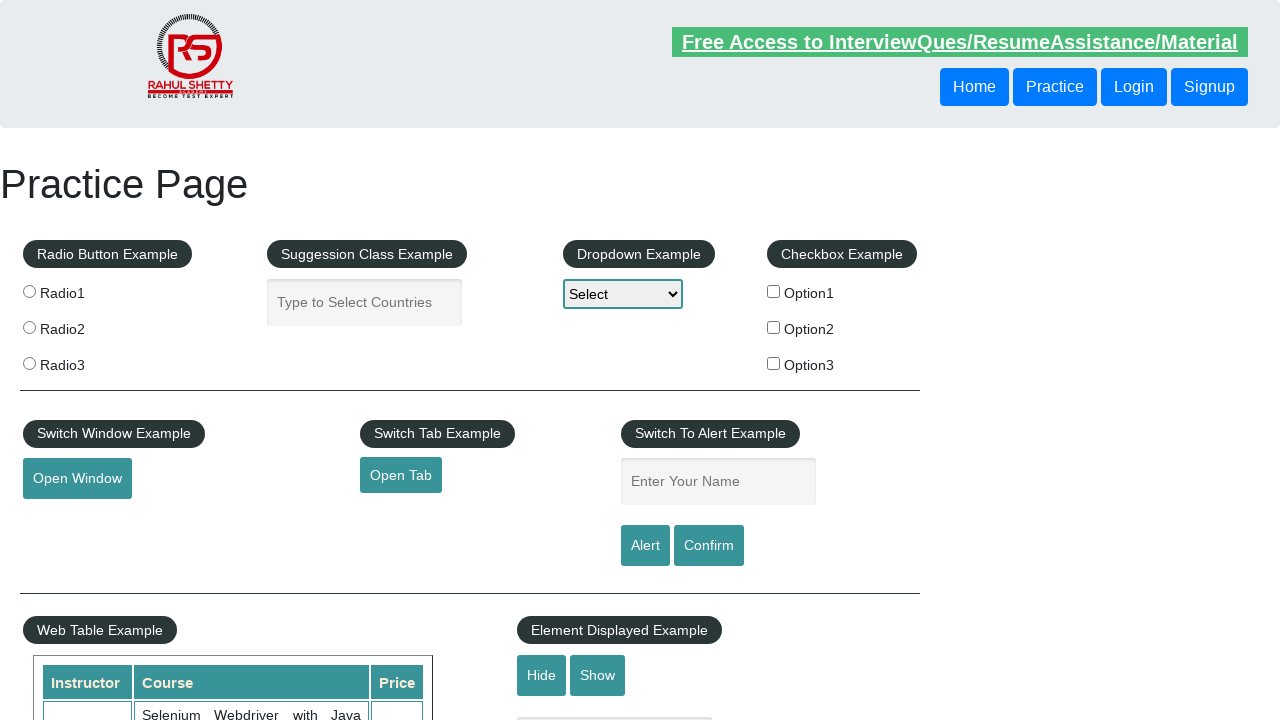

Navigated to automation practice page
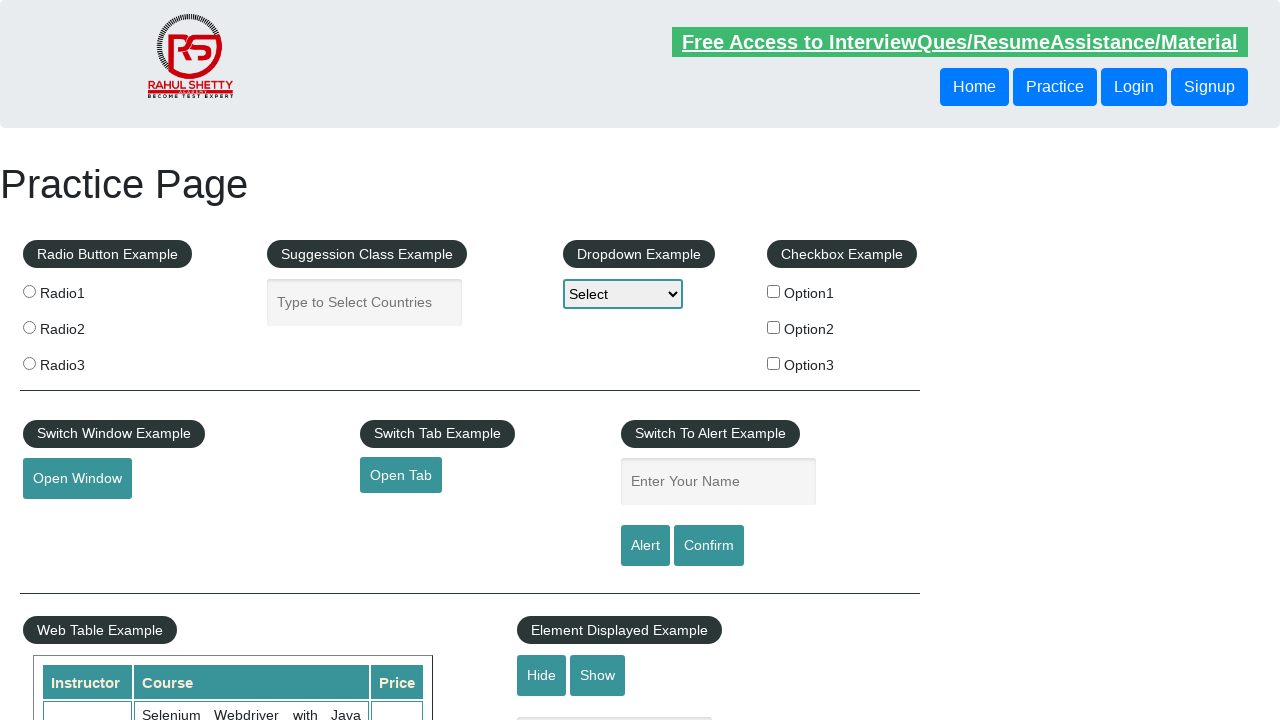

Table element became visible
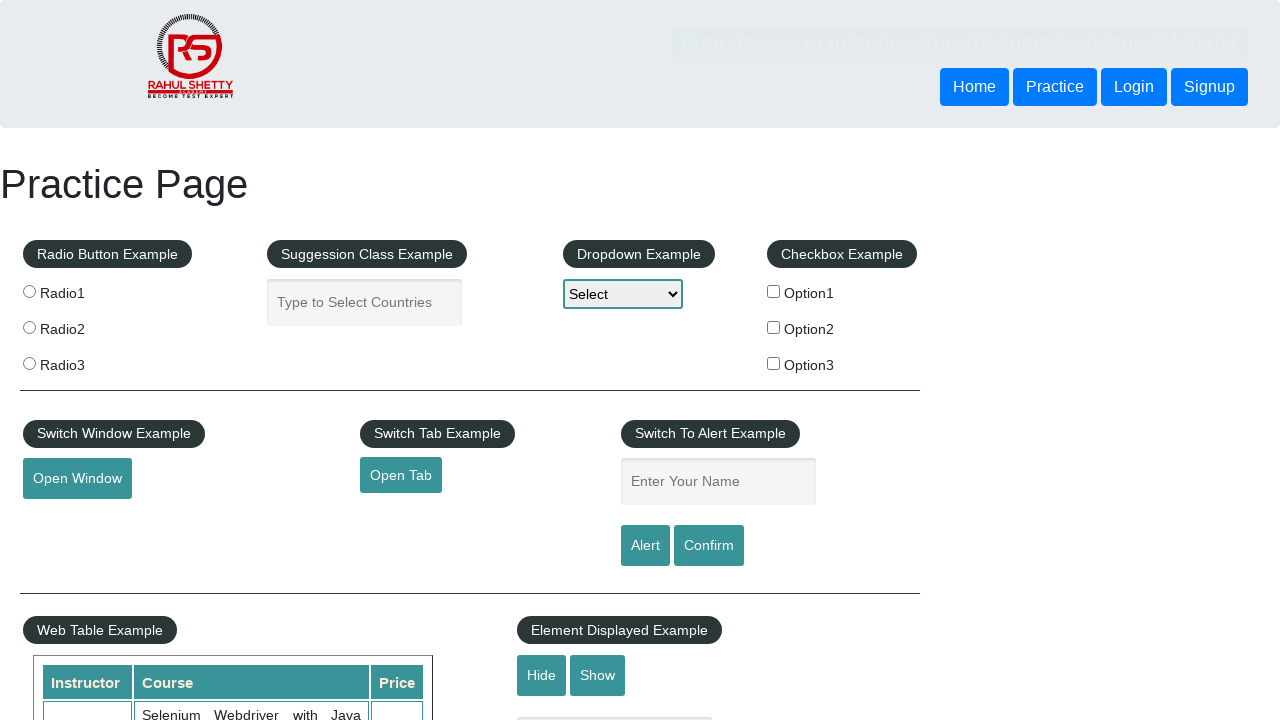

Table rows loaded successfully
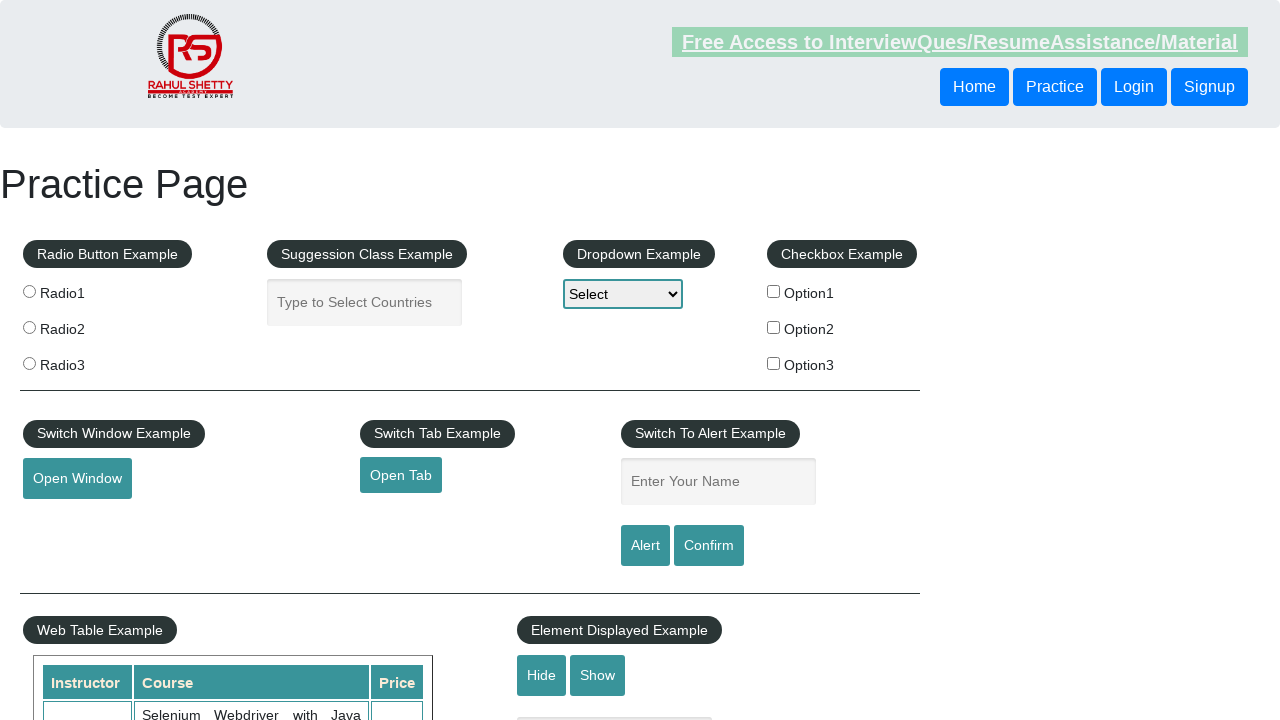

Table header columns verified
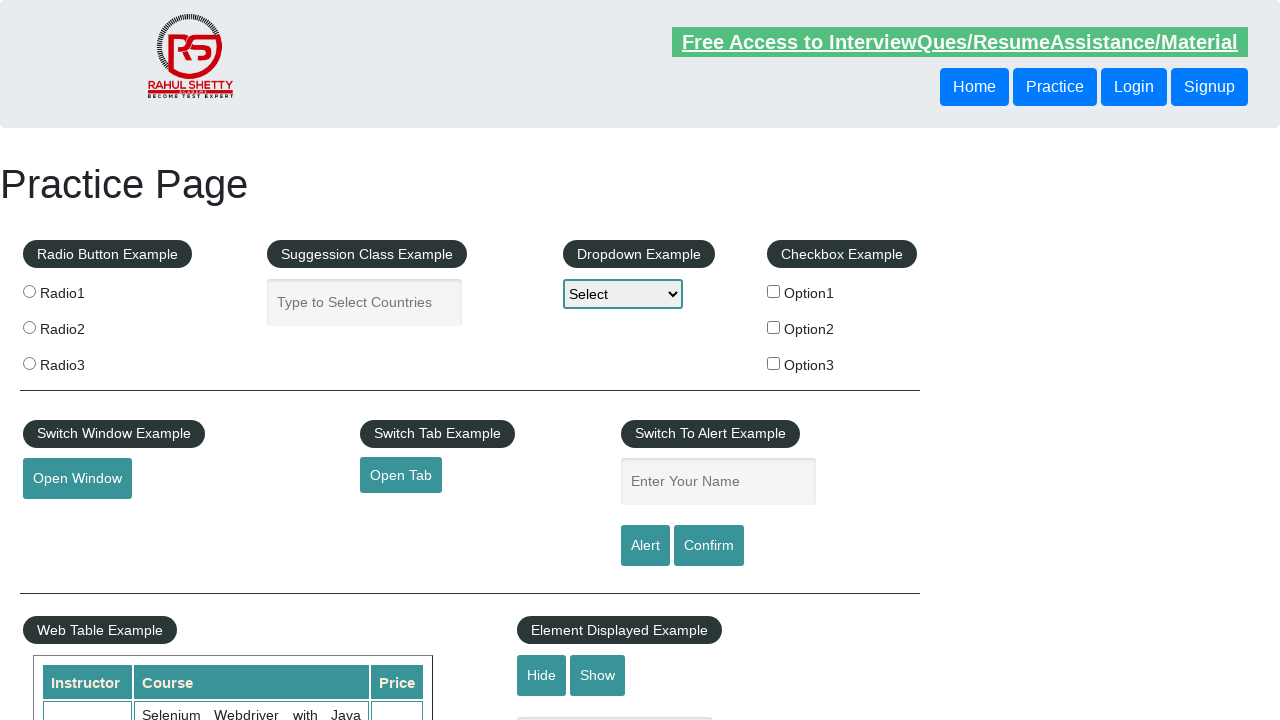

Counted 11 rows in the table
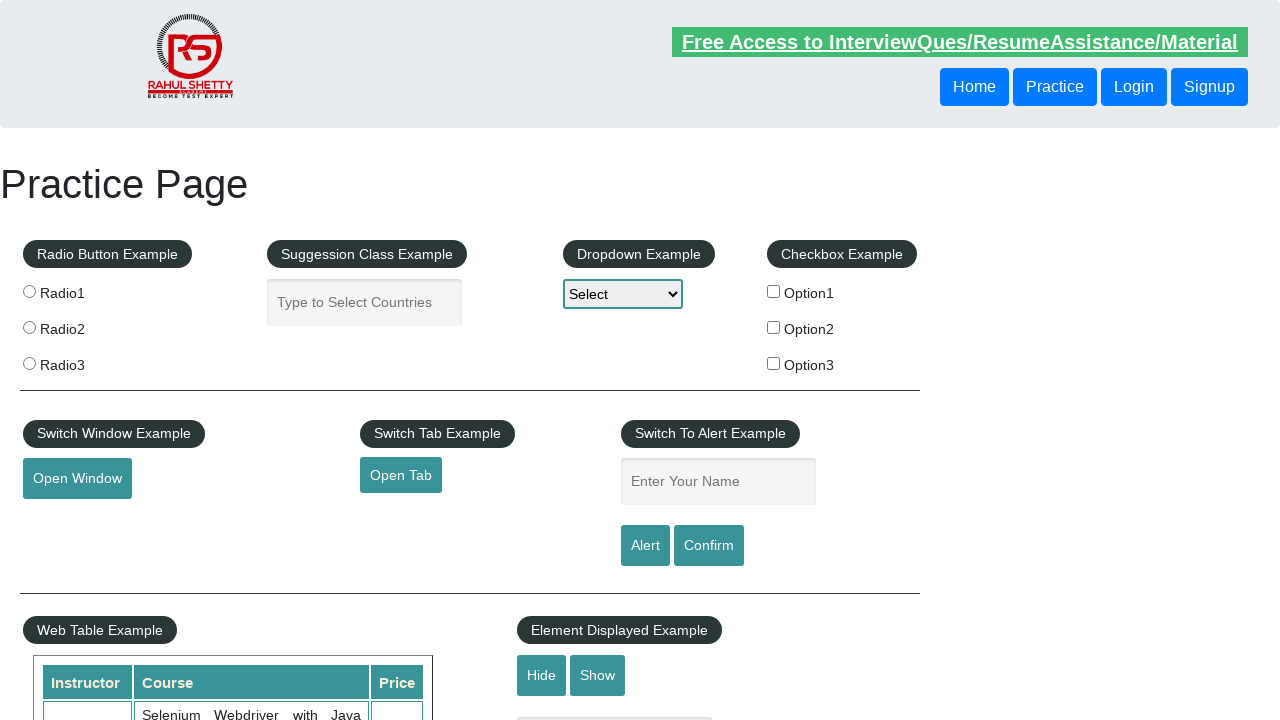

Counted 3 columns in the table header
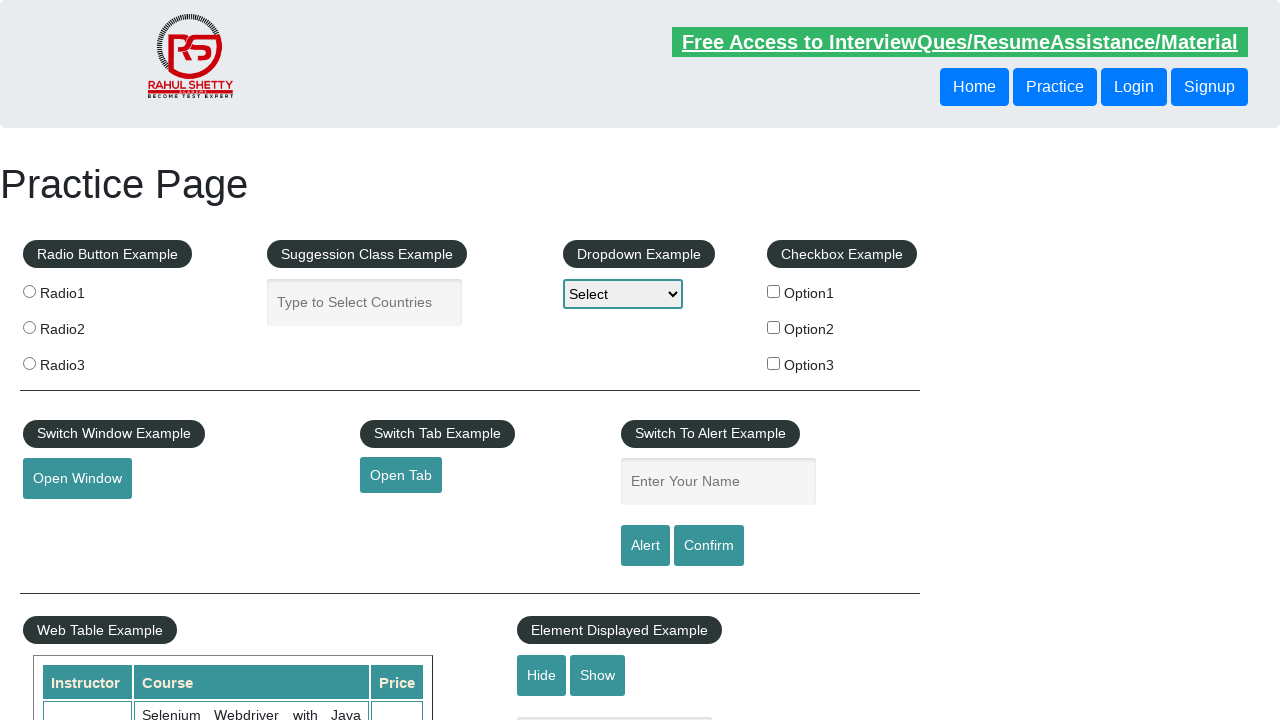

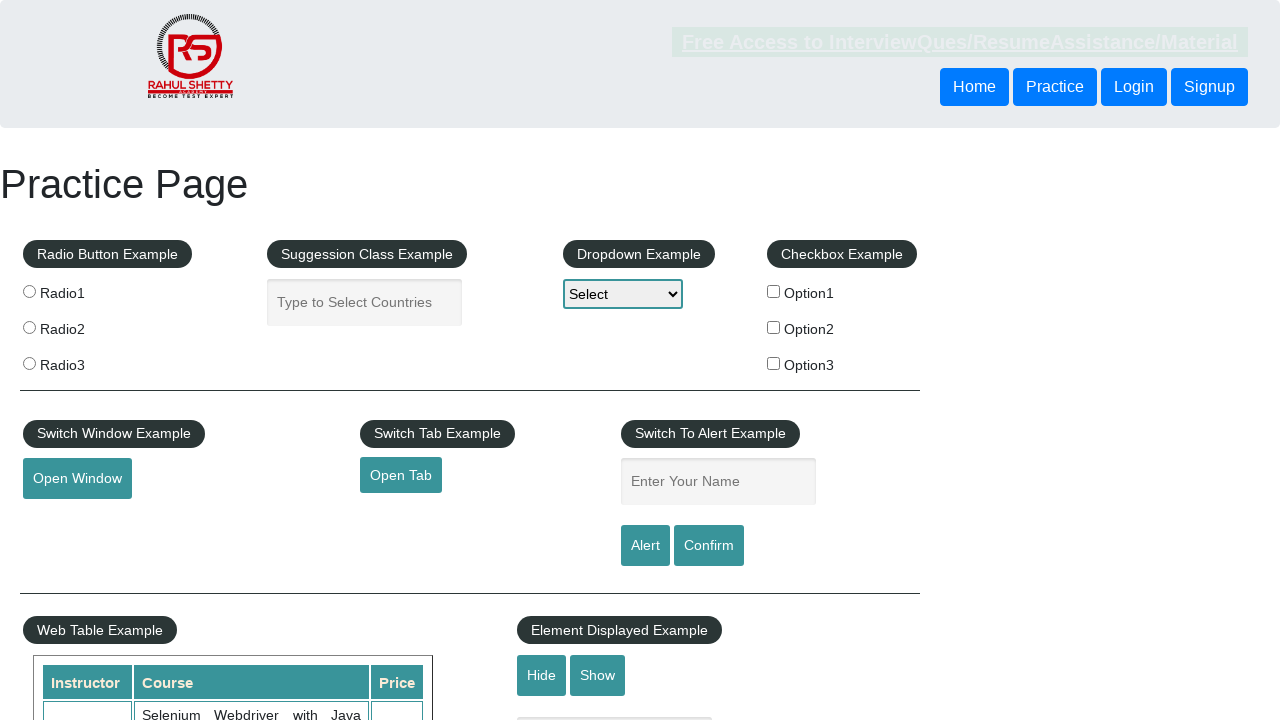